Tests sorting functionality on the second column (Last Name) of the customers table by clicking the column header twice to sort in descending order, then verifies the expected order of last names.

Starting URL: https://www.globalsqa.com/angularJs-protractor/BankingProject/#

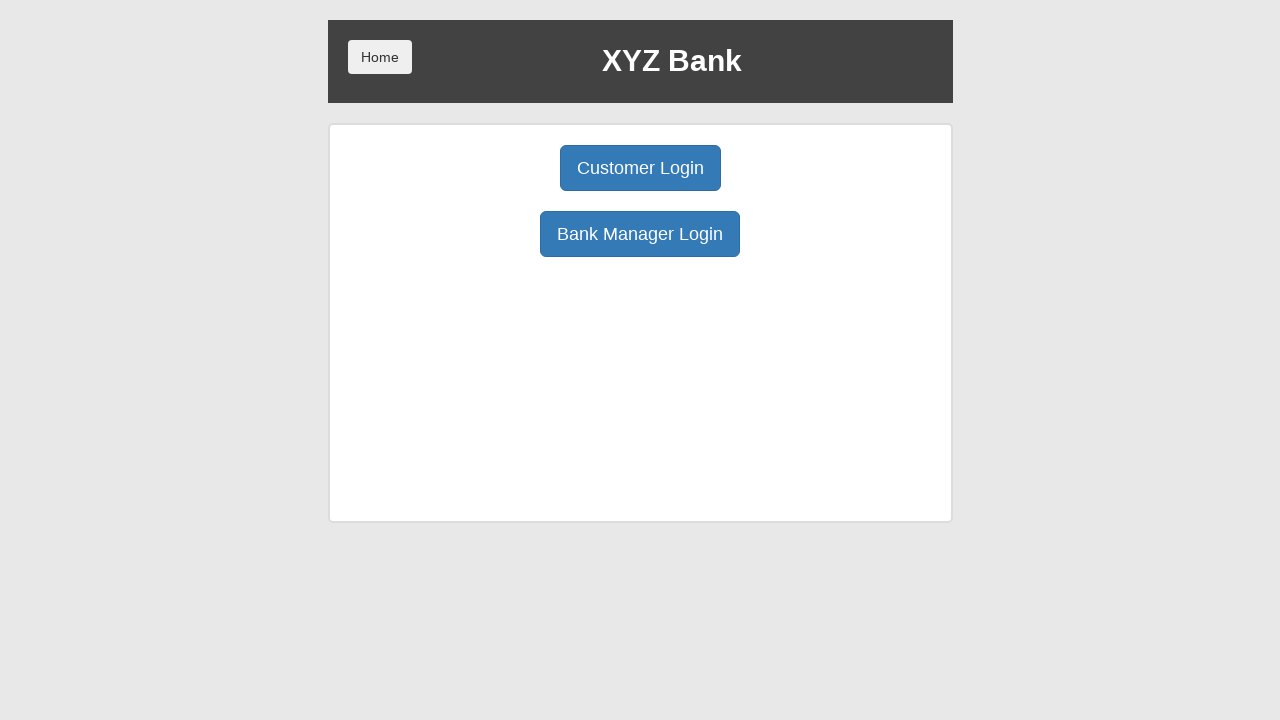

Clicked Bank Manager Login button at (640, 234) on xpath=//button[contains(text(),'Manager')]
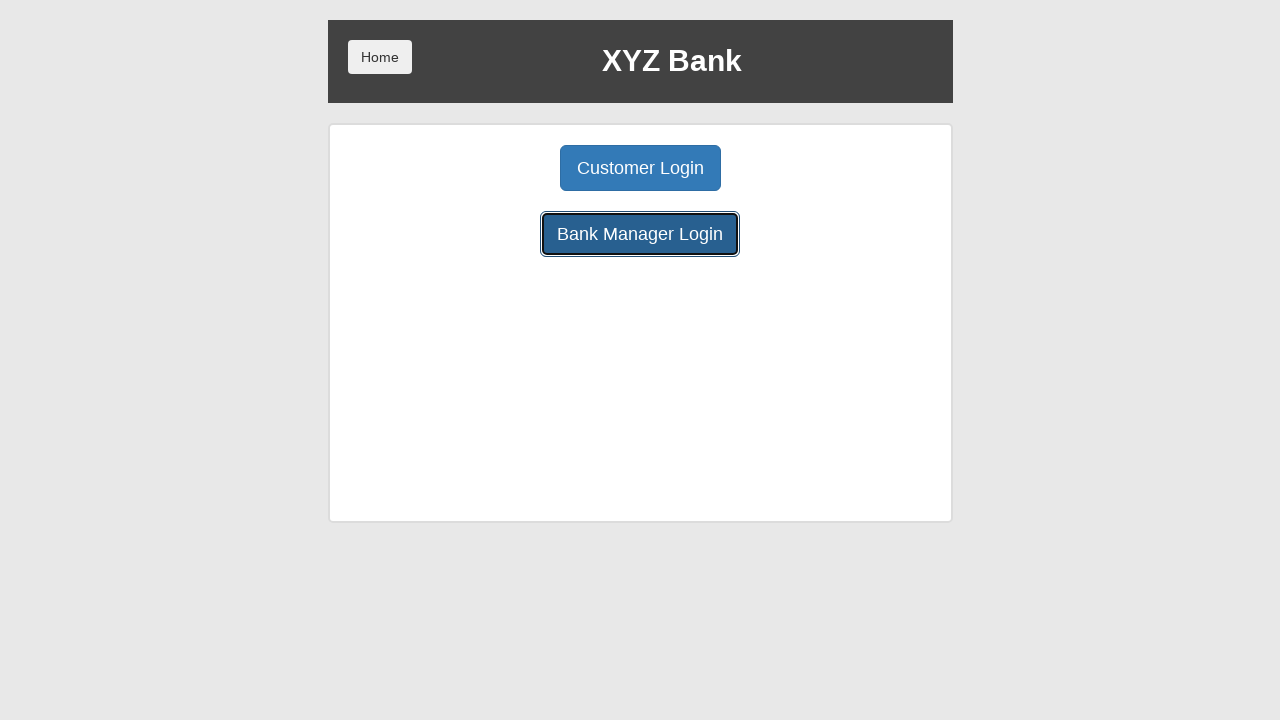

Clicked Customers tab at (792, 168) on xpath=//button[3]
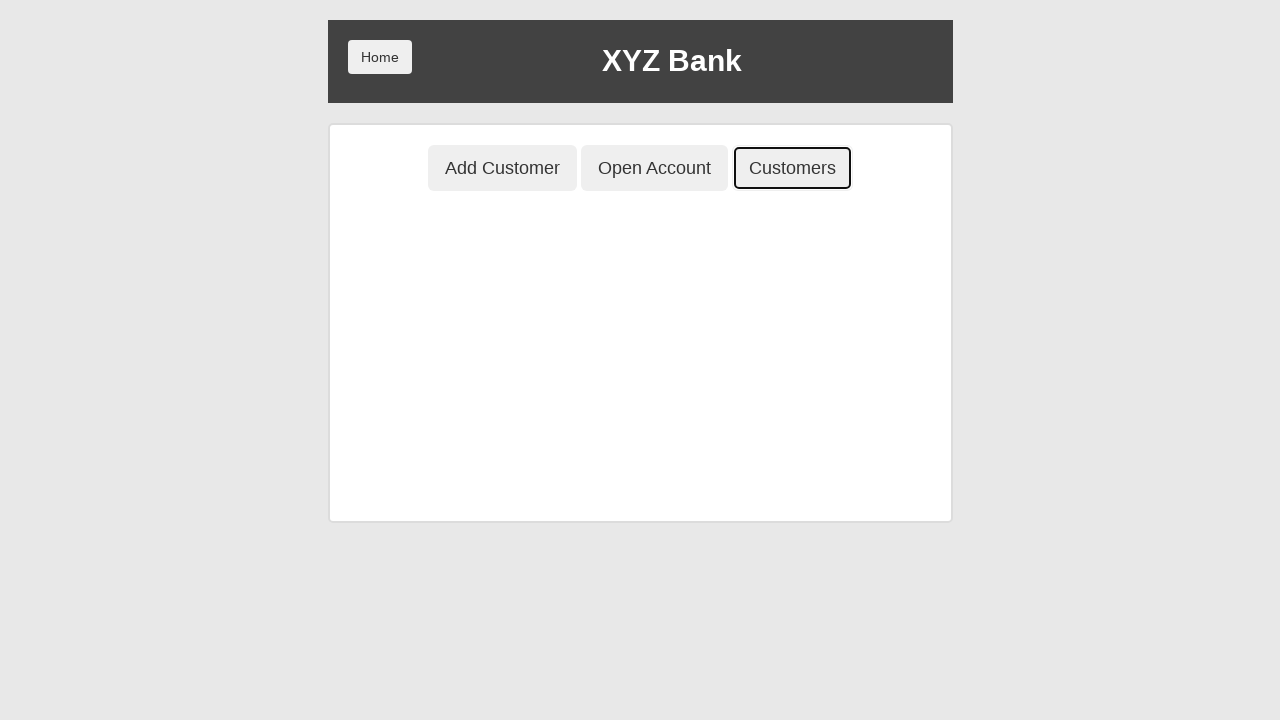

Customers table loaded with Last Name column header visible
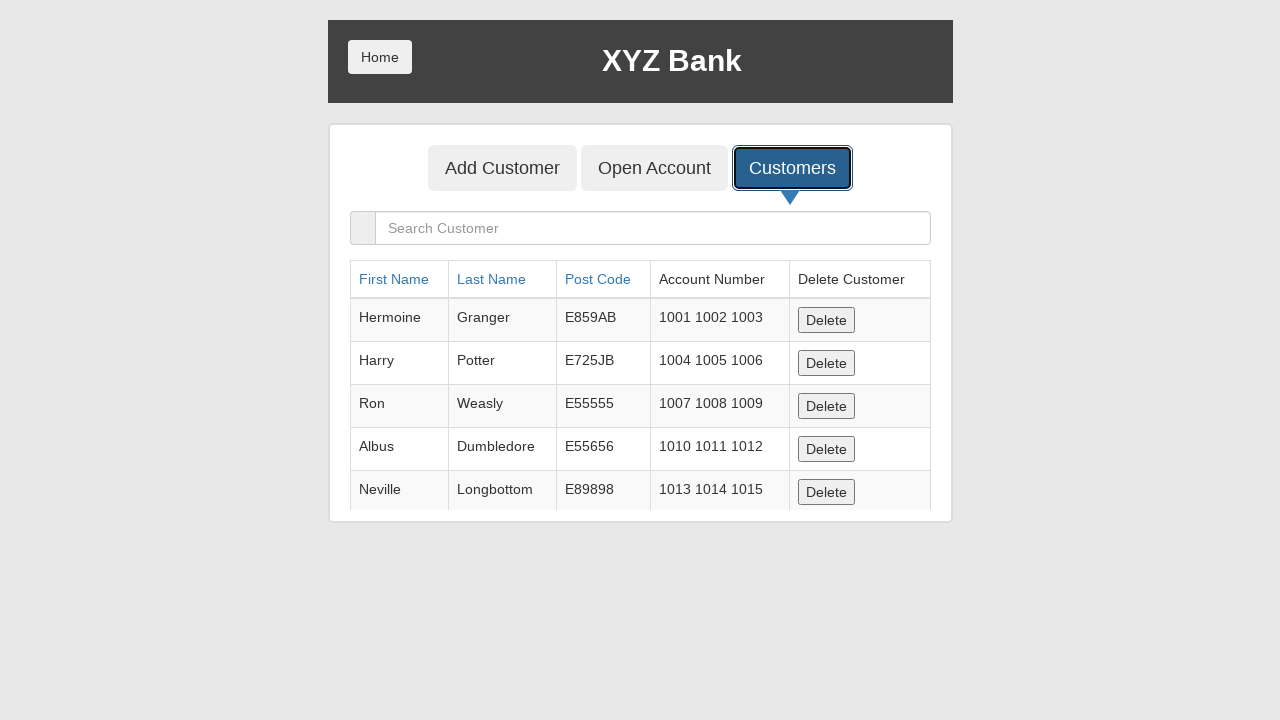

Clicked Last Name column header to sort in ascending order at (492, 279) on xpath=//table/thead//td[2]/a
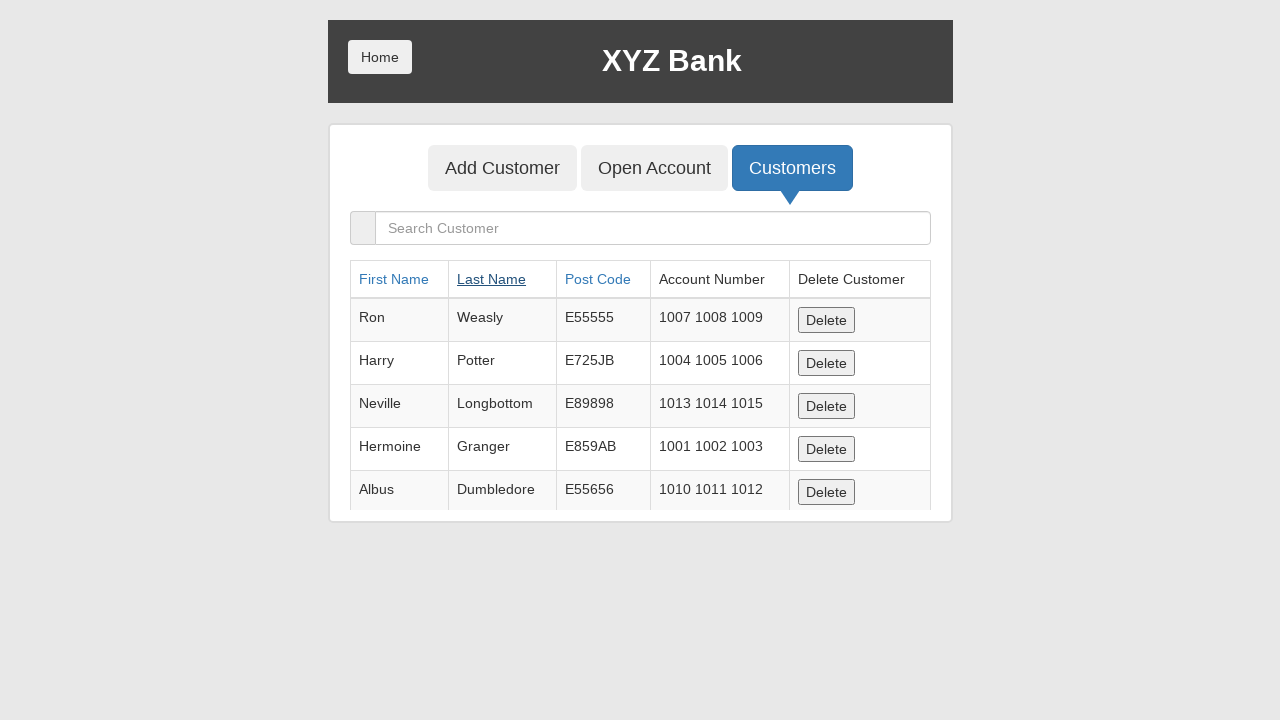

Clicked Last Name column header again to sort in descending order at (492, 279) on xpath=//table/thead//td[2]/a
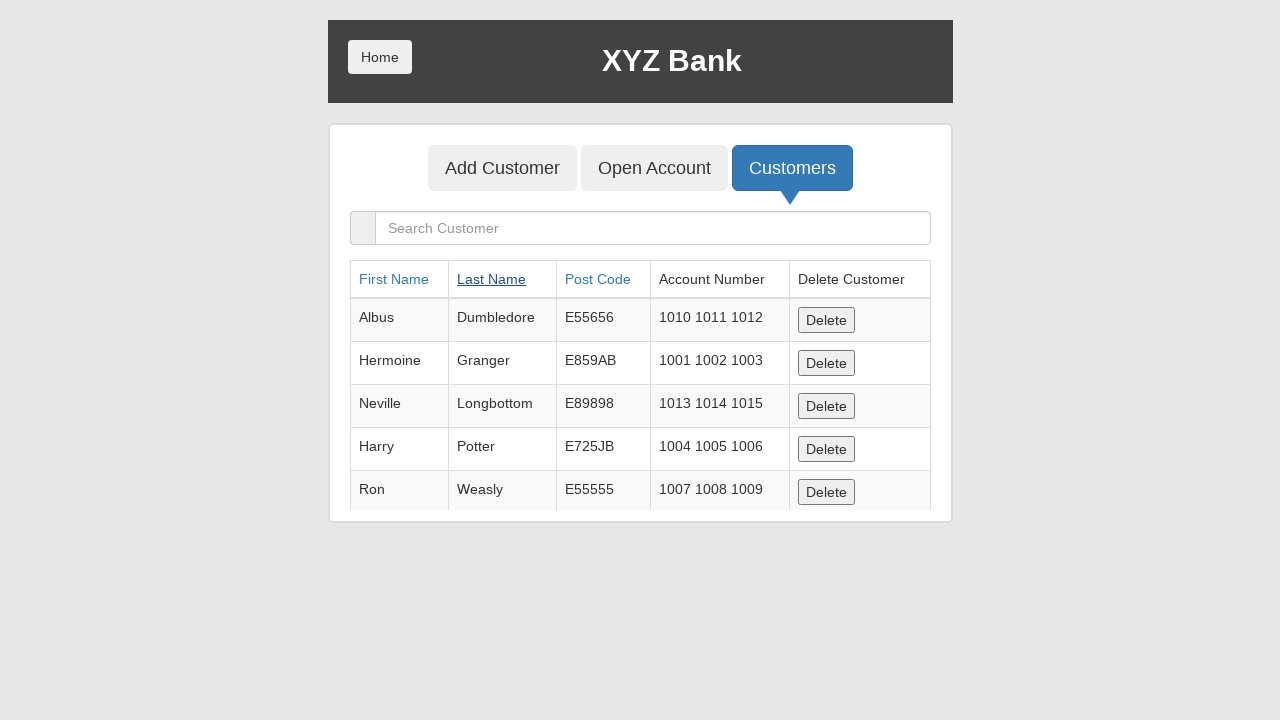

Table updated with Last Names sorted in descending order
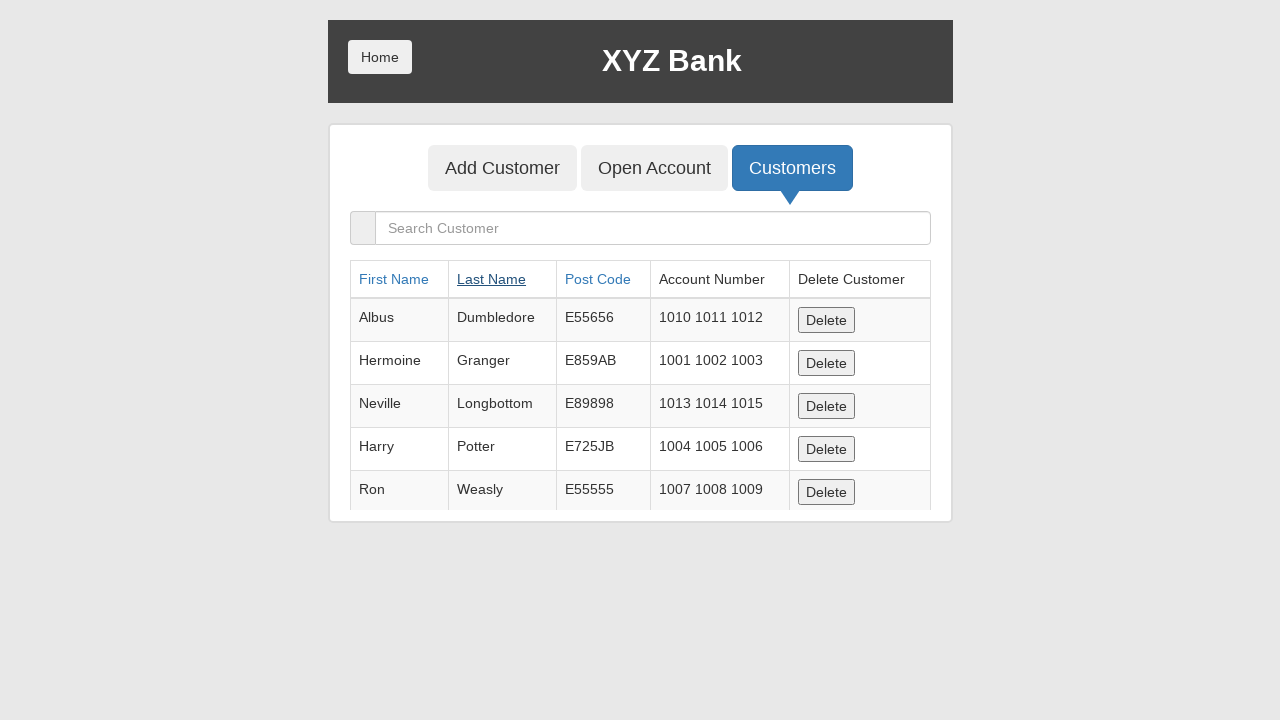

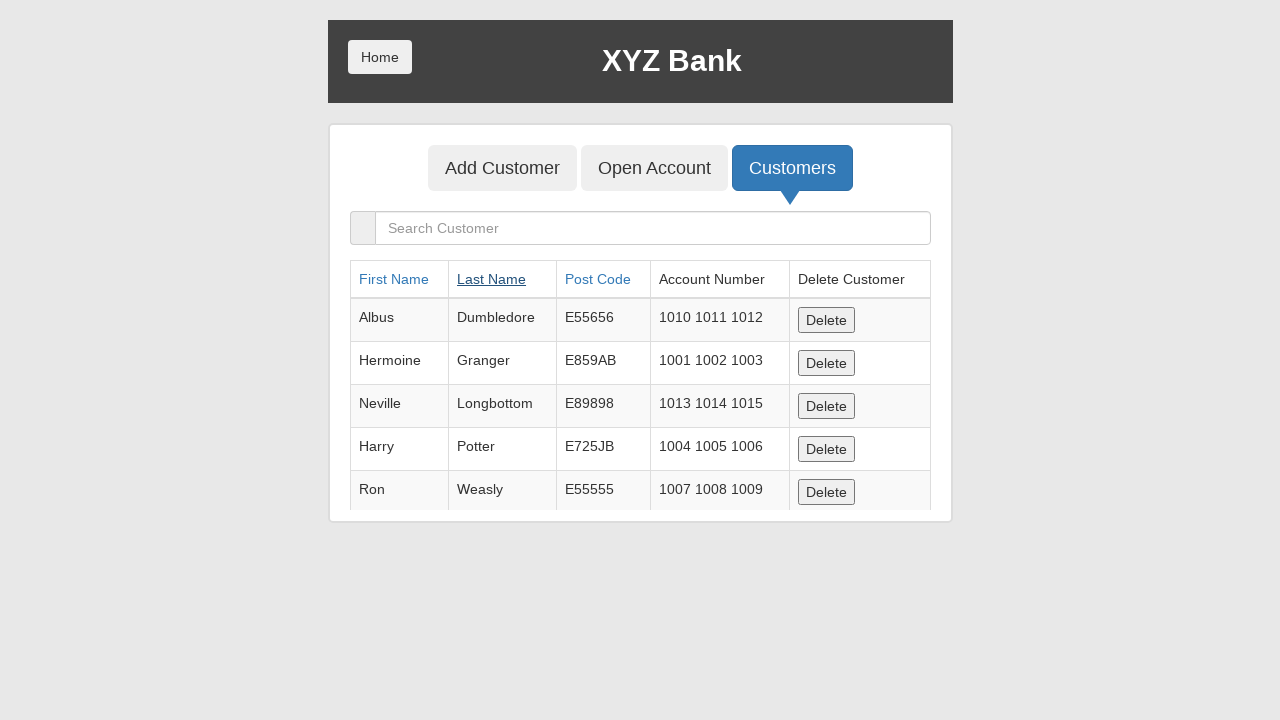